Fills out a user registration form with generated data, submits it, then navigates to another page and tests browser navigation controls (back, forward, refresh)

Starting URL: https://thinking-tester-contact-list.herokuapp.com/addUser

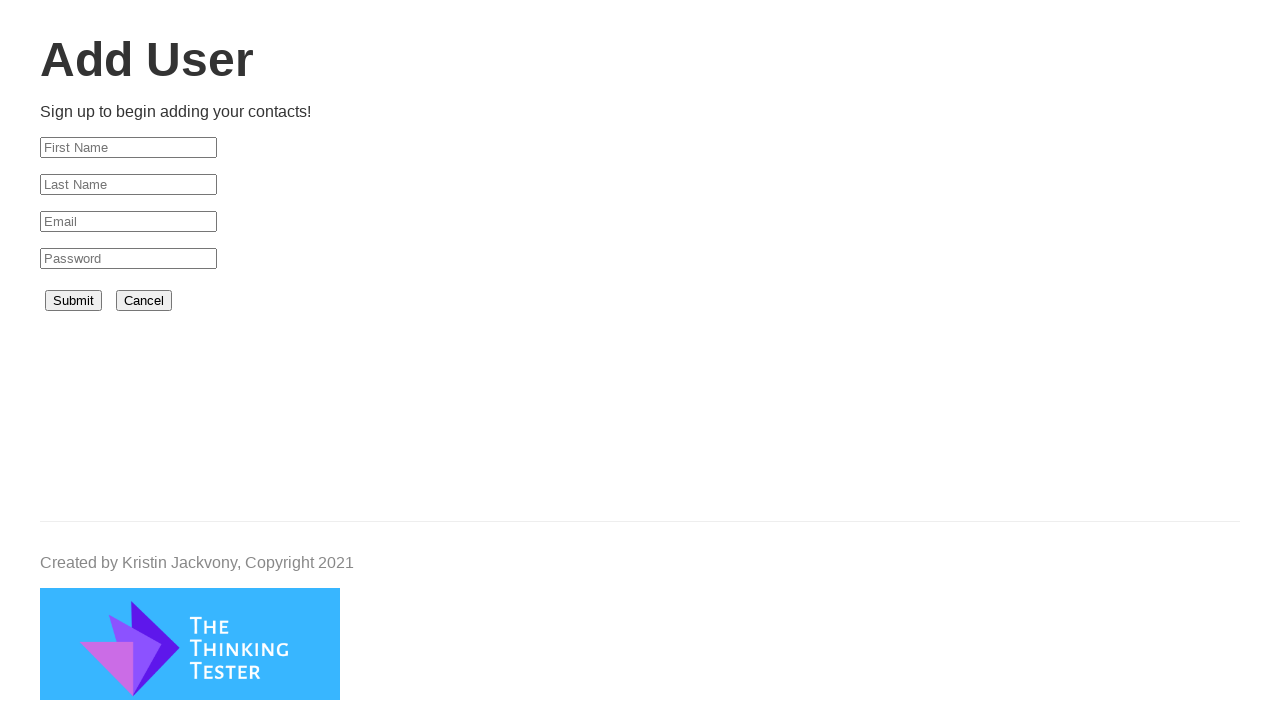

Filled first name field with 'John349' on #firstName
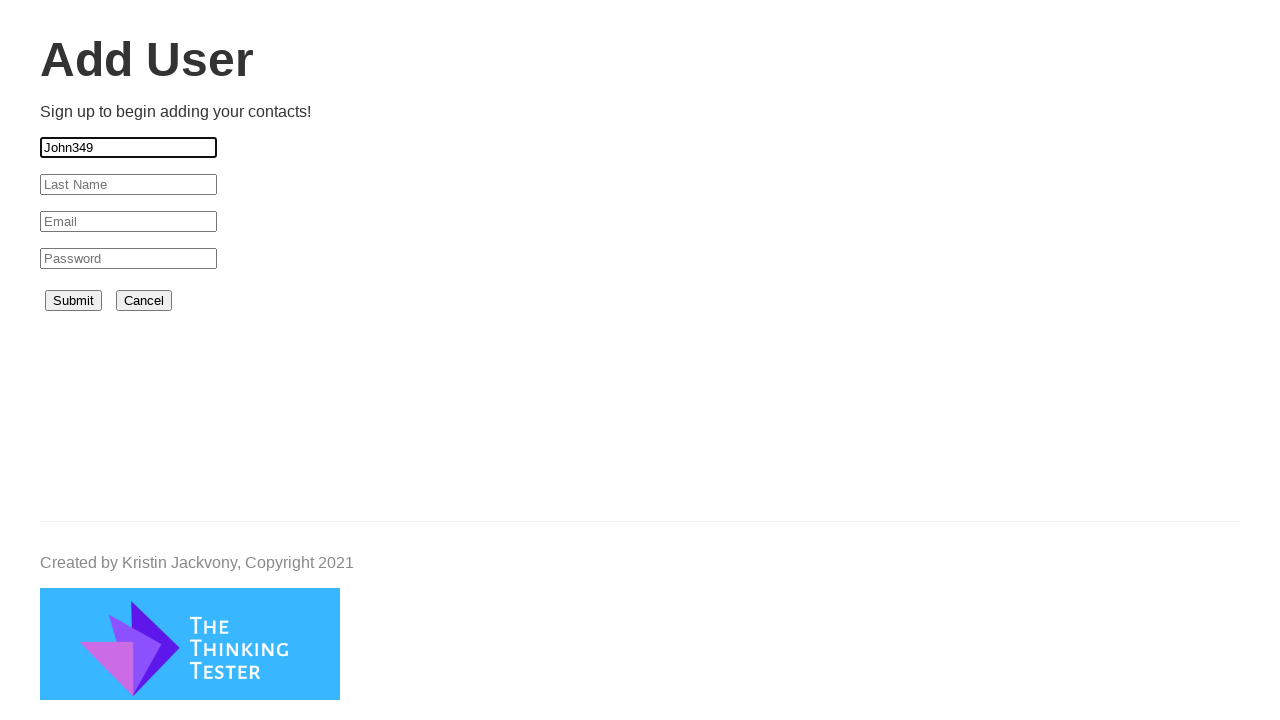

Filled last name field with 'Smith974' on #lastName
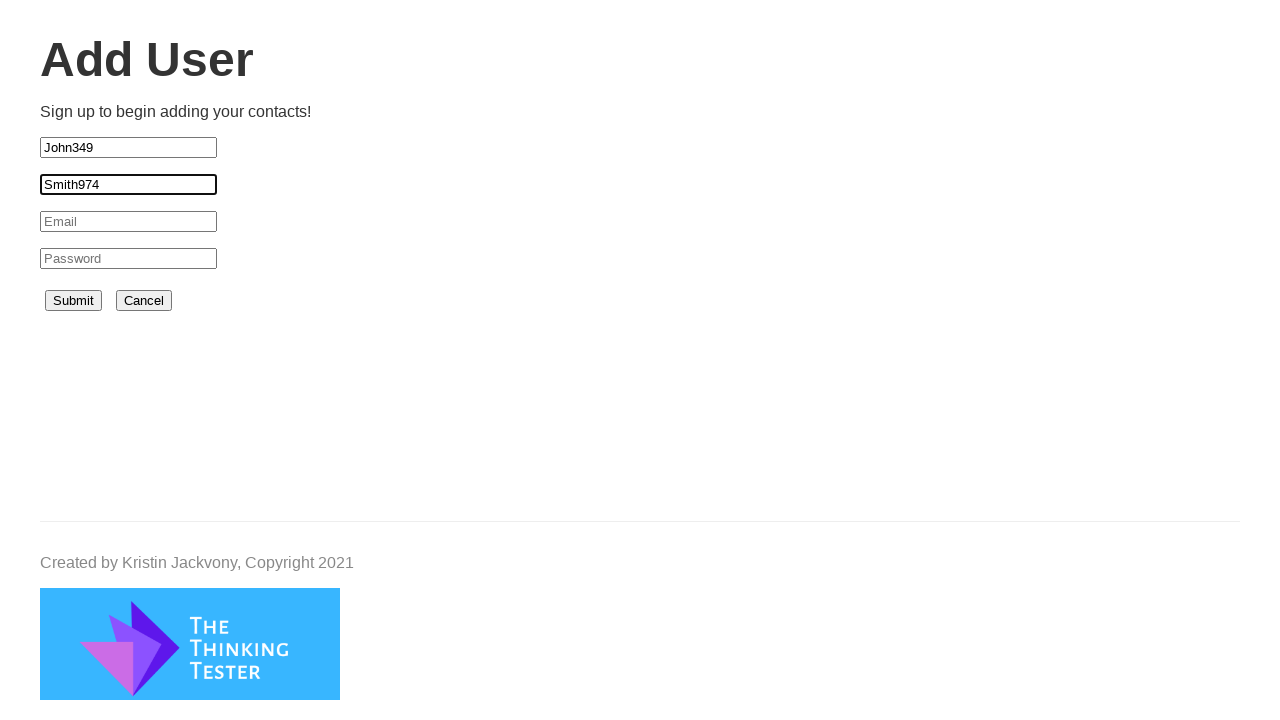

Filled email field with 'user7532@example.com' on #email
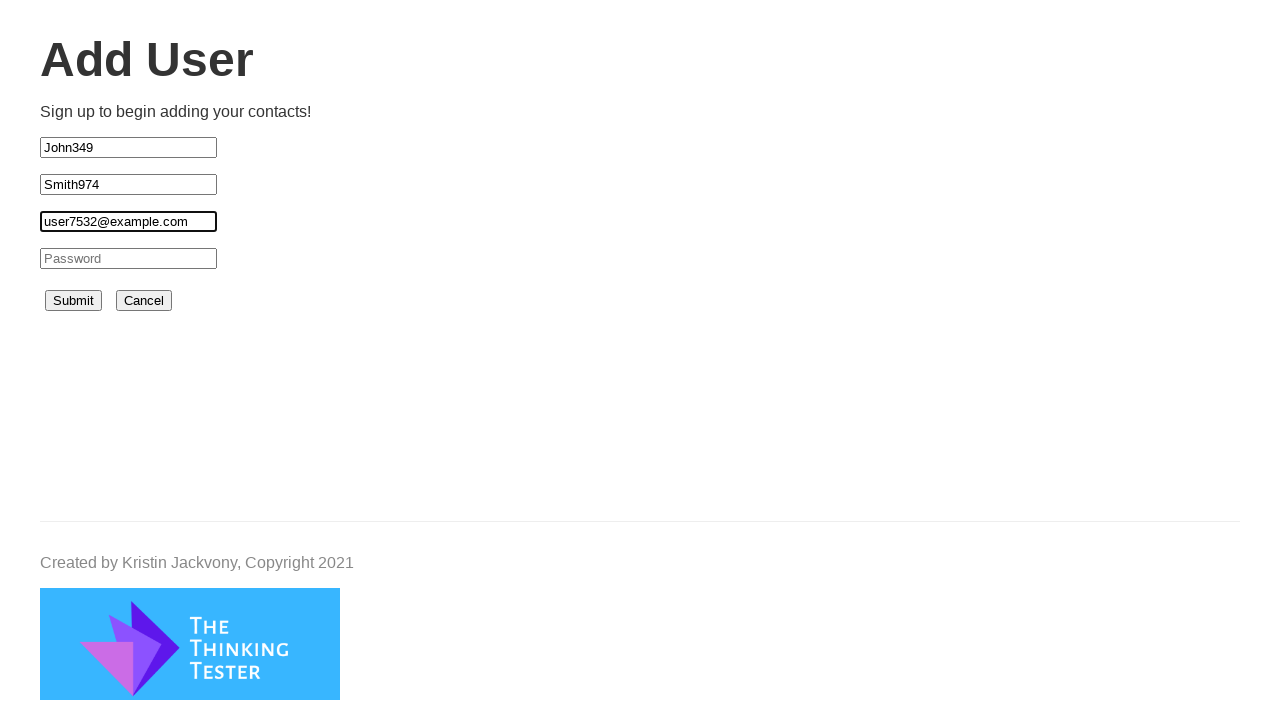

Filled password field with generated password on input[type='password']
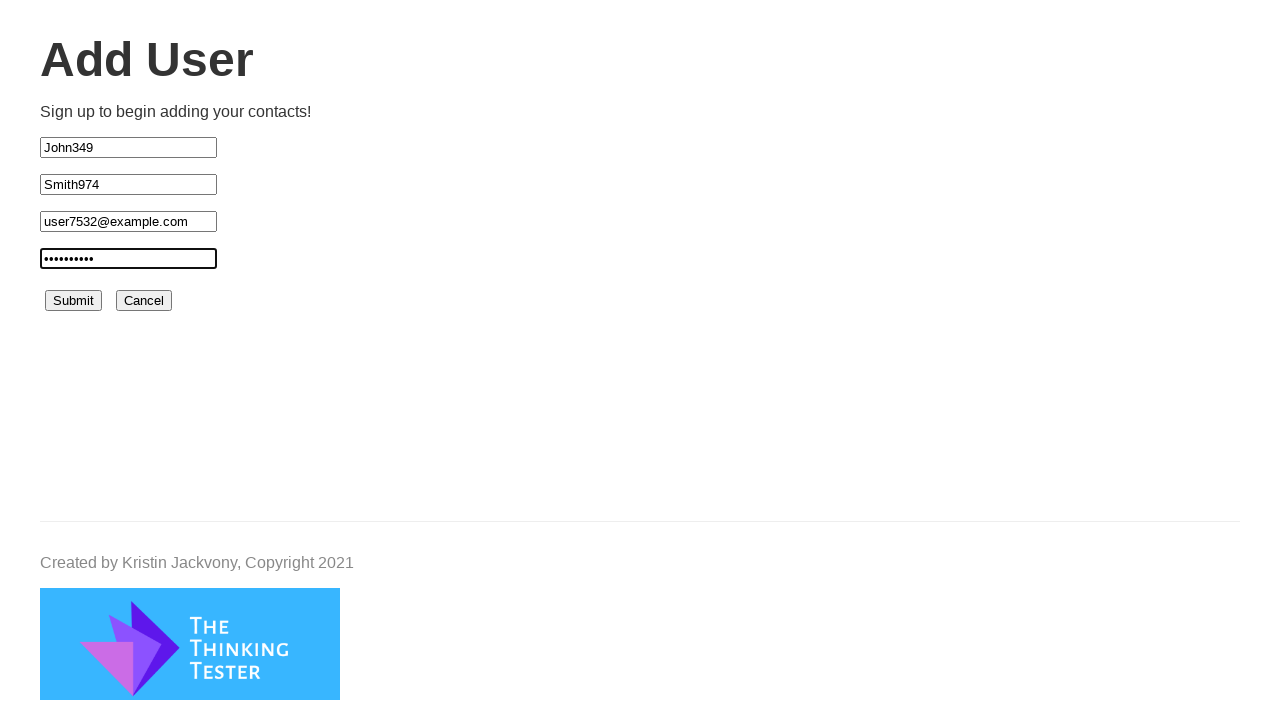

Clicked submit button to register user at (74, 301) on #submit
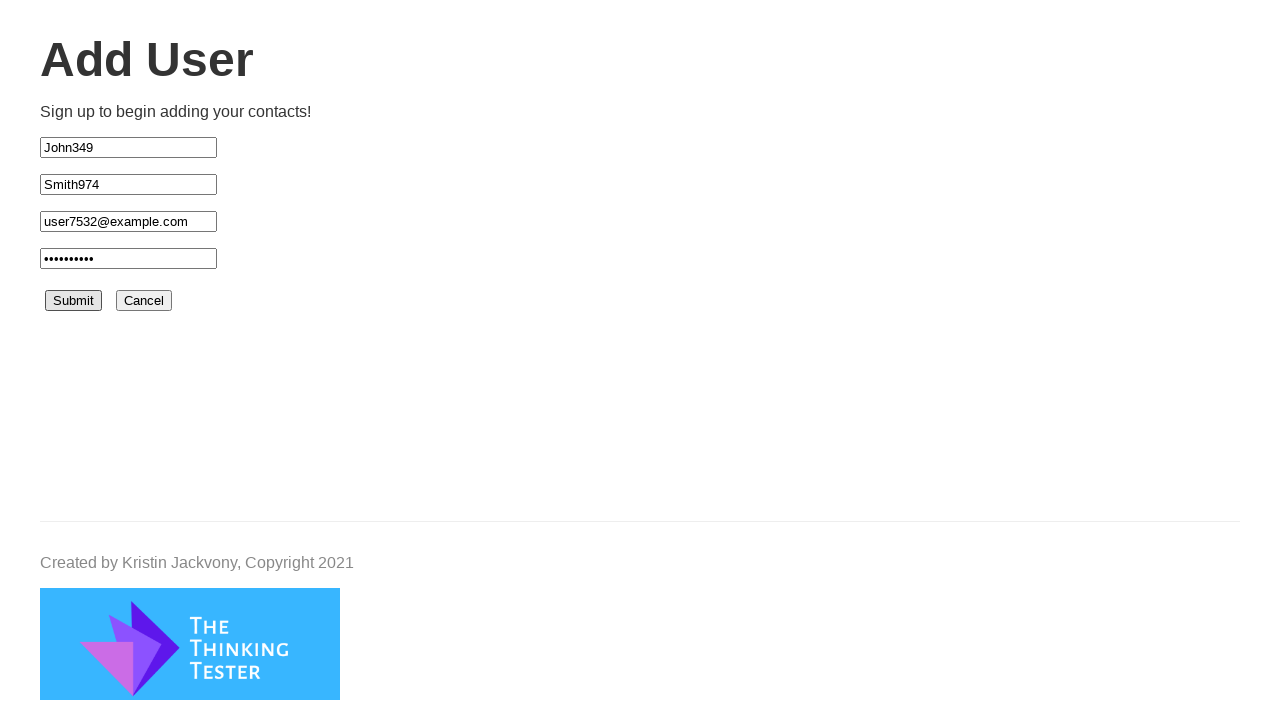

Waited 3 seconds for form submission to complete
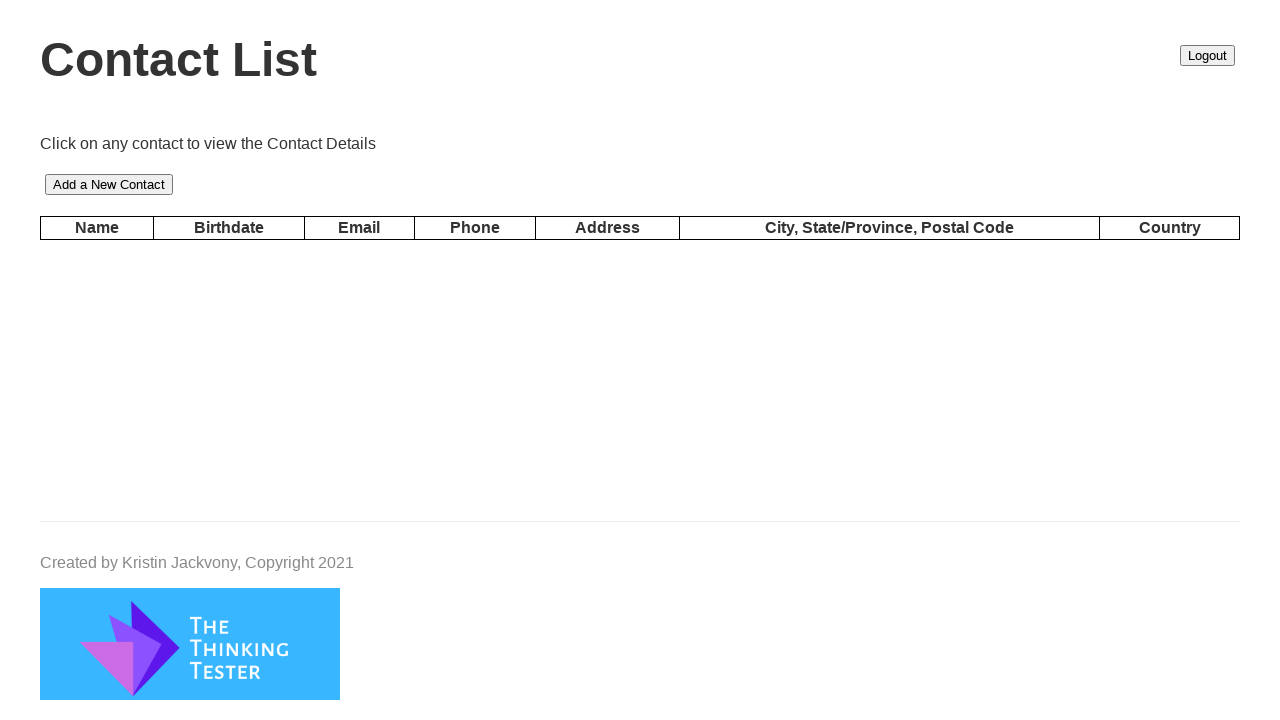

Navigated to https://leafground.com/button.xhtml
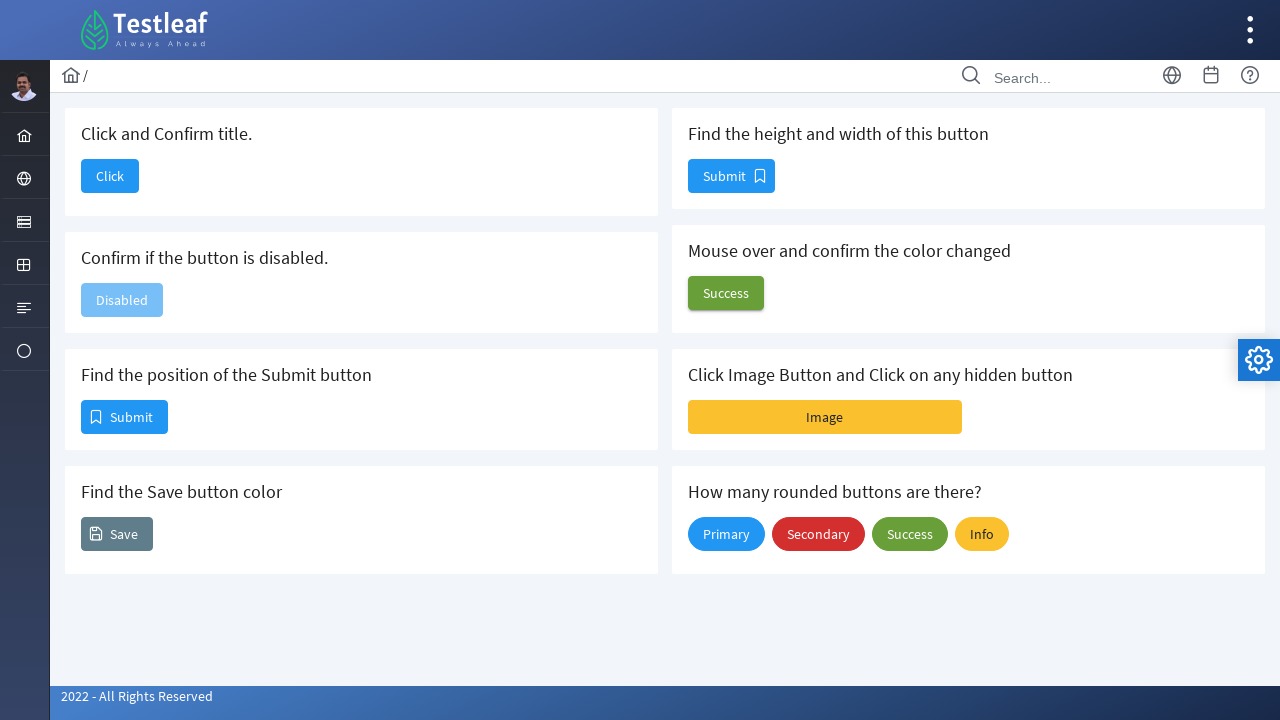

Waited 3 seconds for new page to load
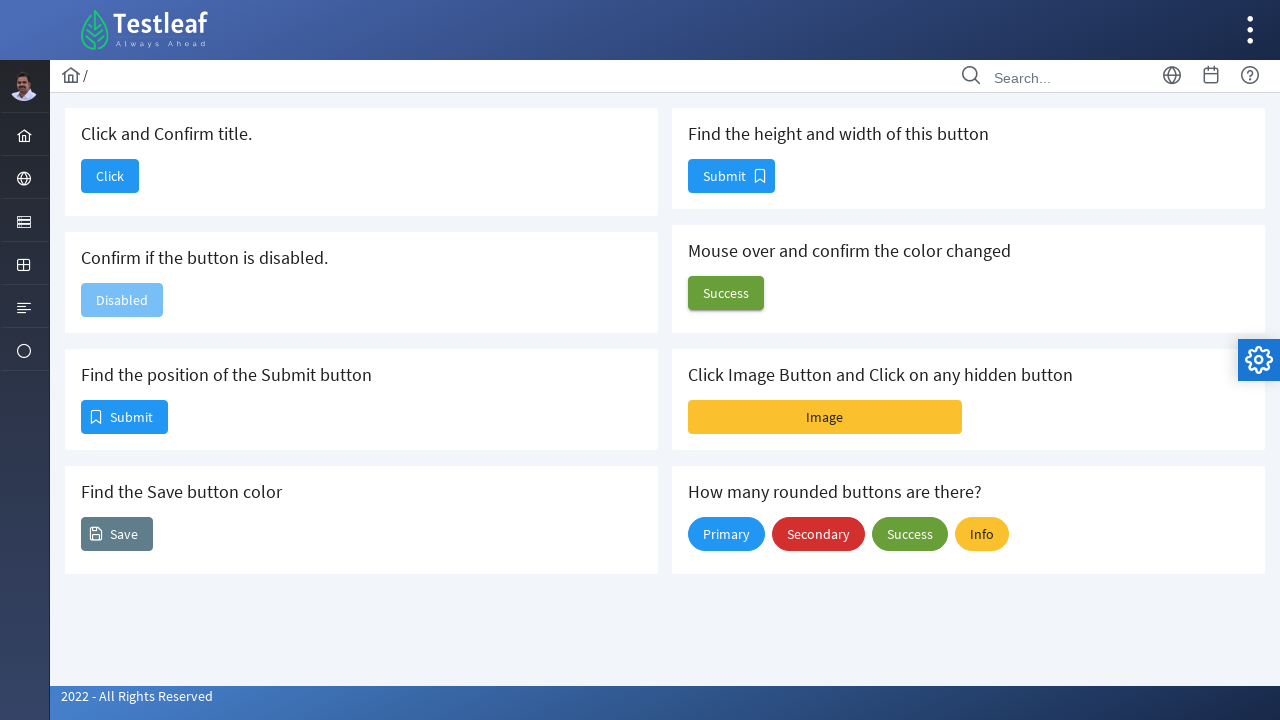

Clicked browser back button to return to registration page
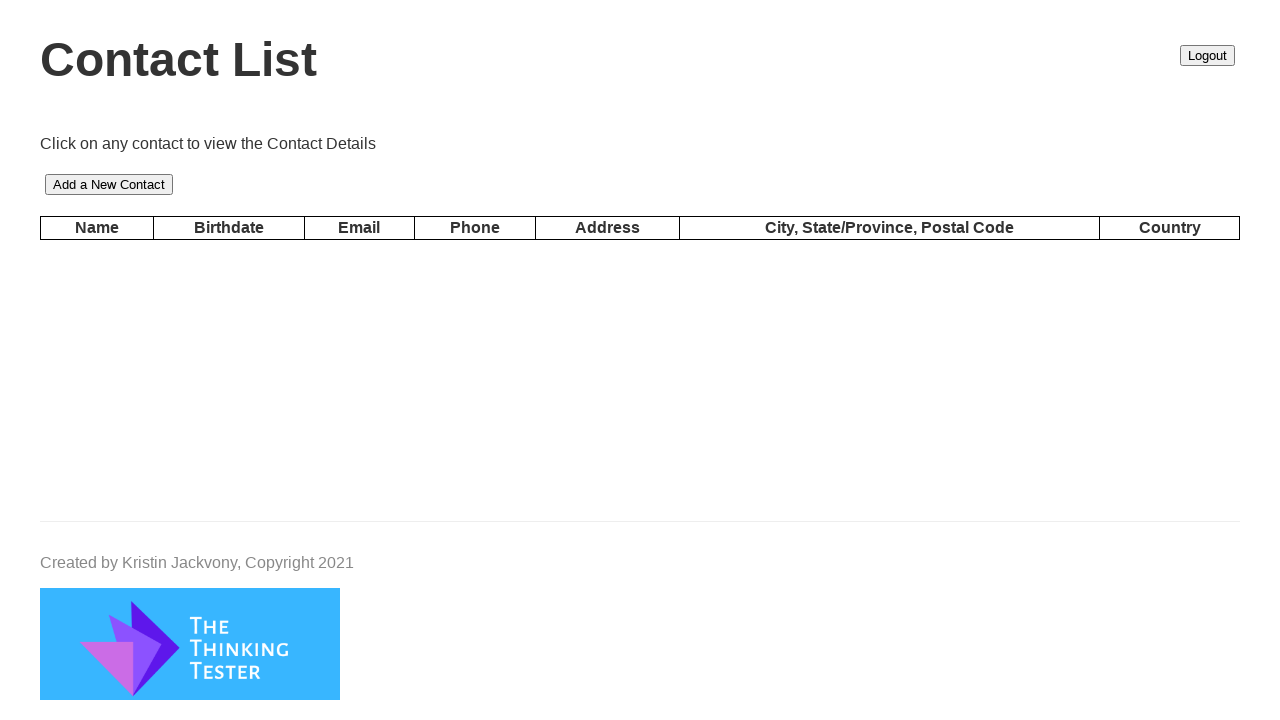

Waited 3 seconds for back navigation to complete
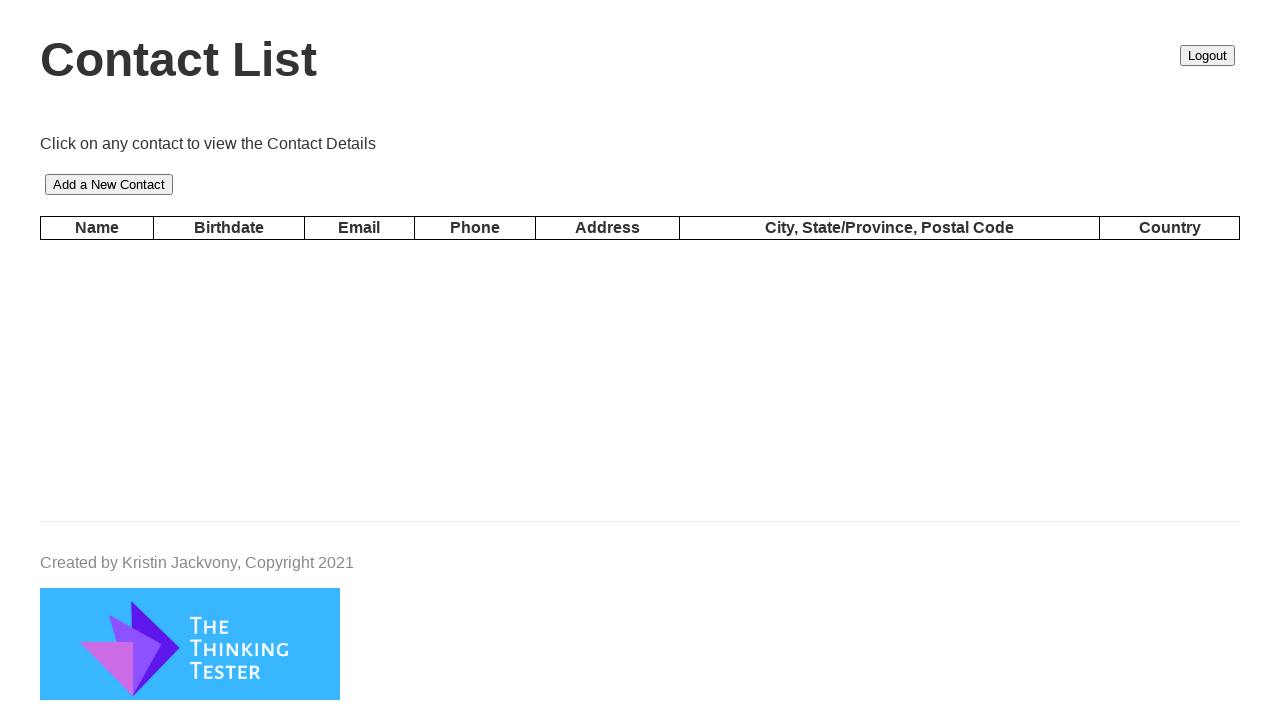

Clicked browser forward button to return to button page
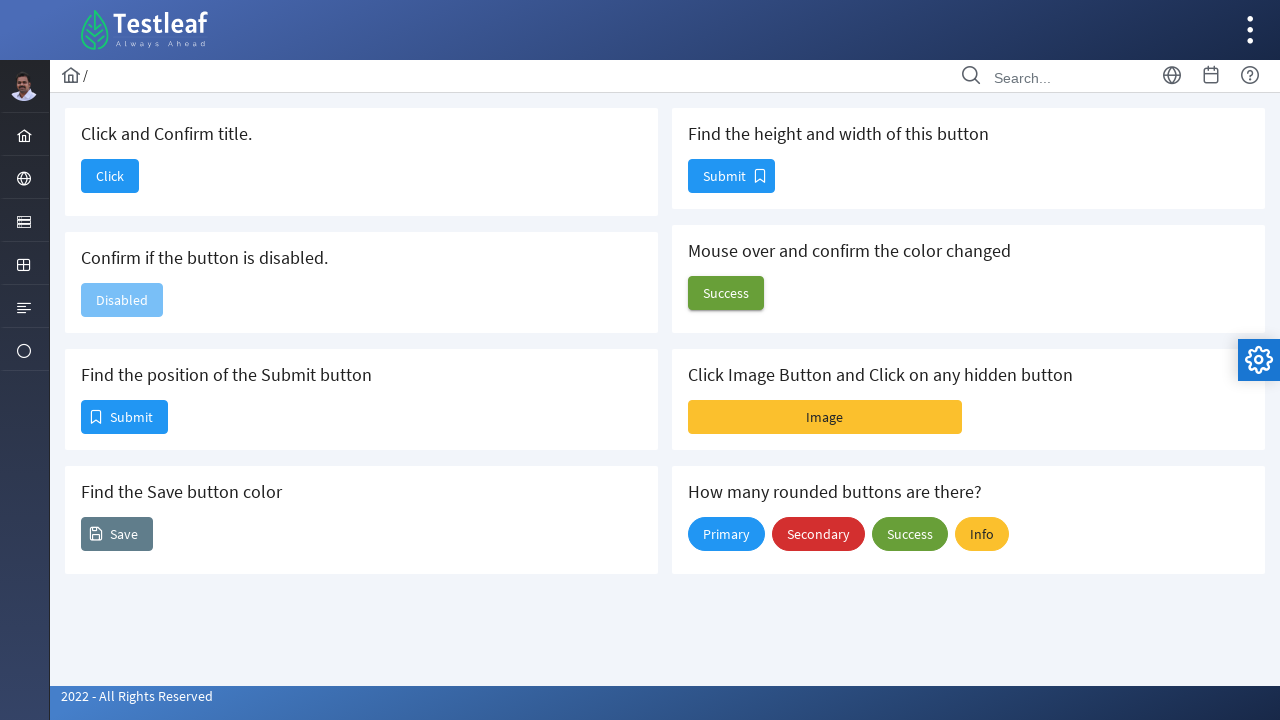

Waited 3 seconds for forward navigation to complete
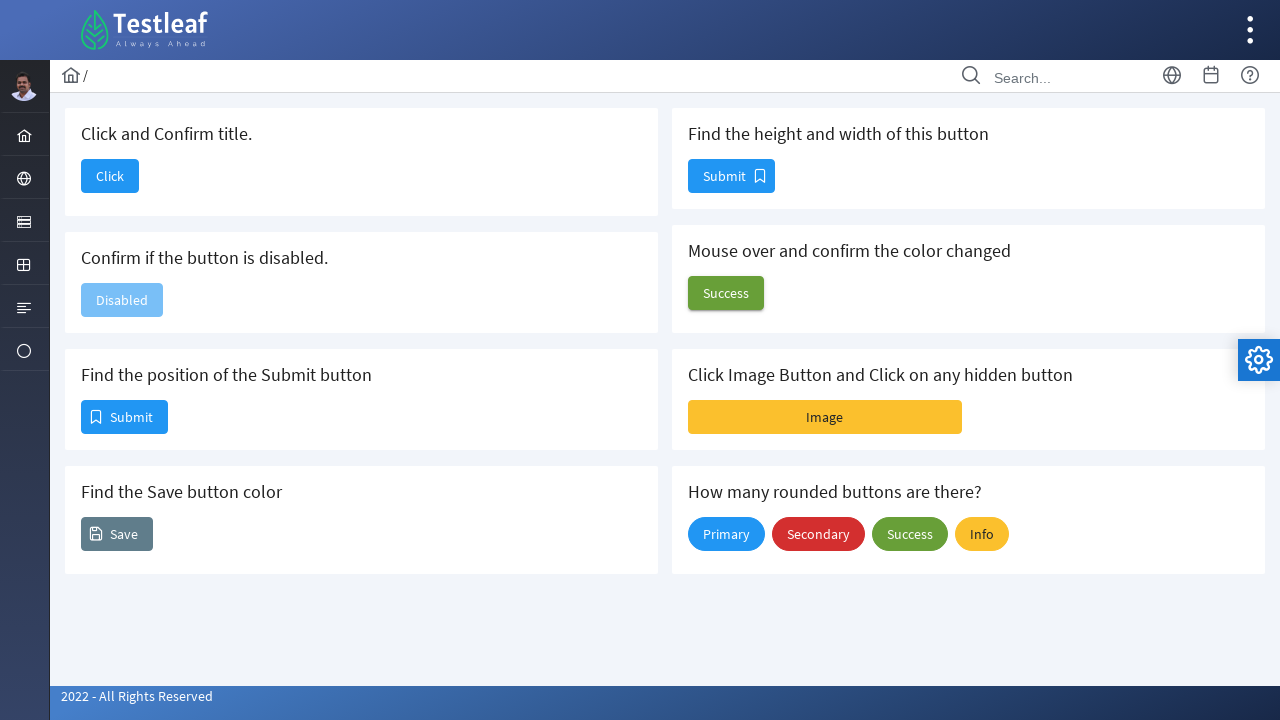

Refreshed the current page
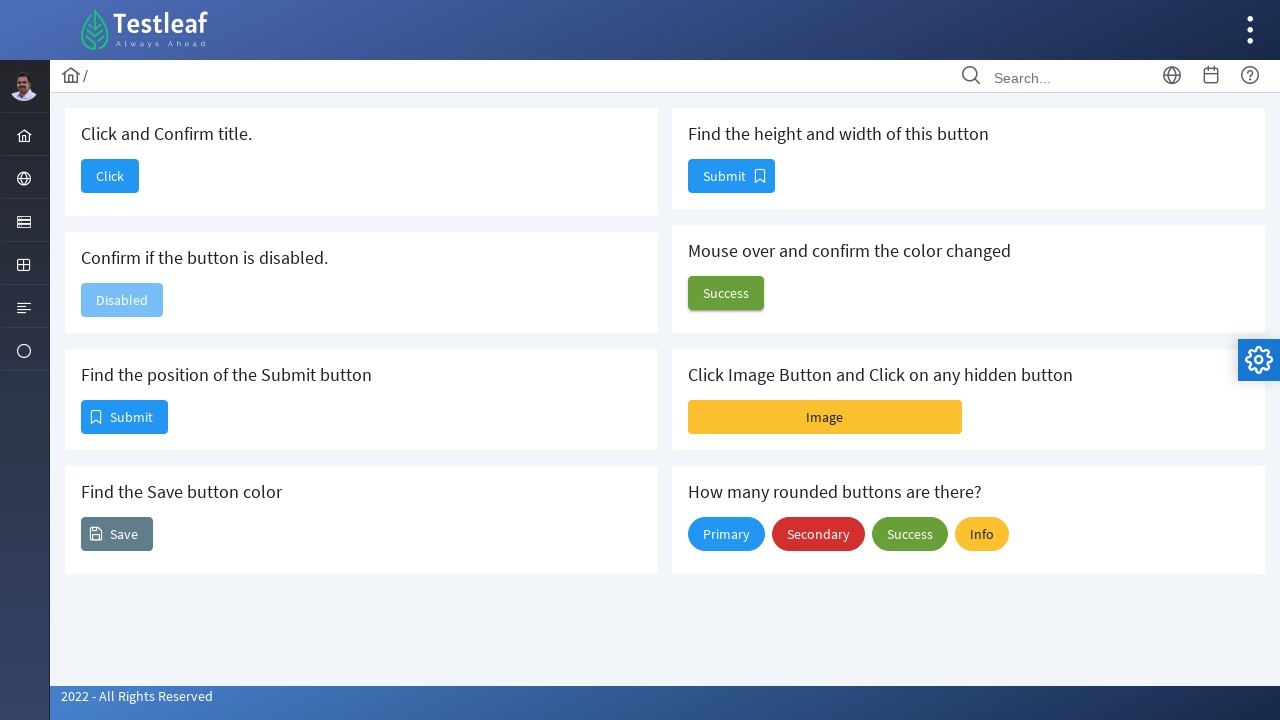

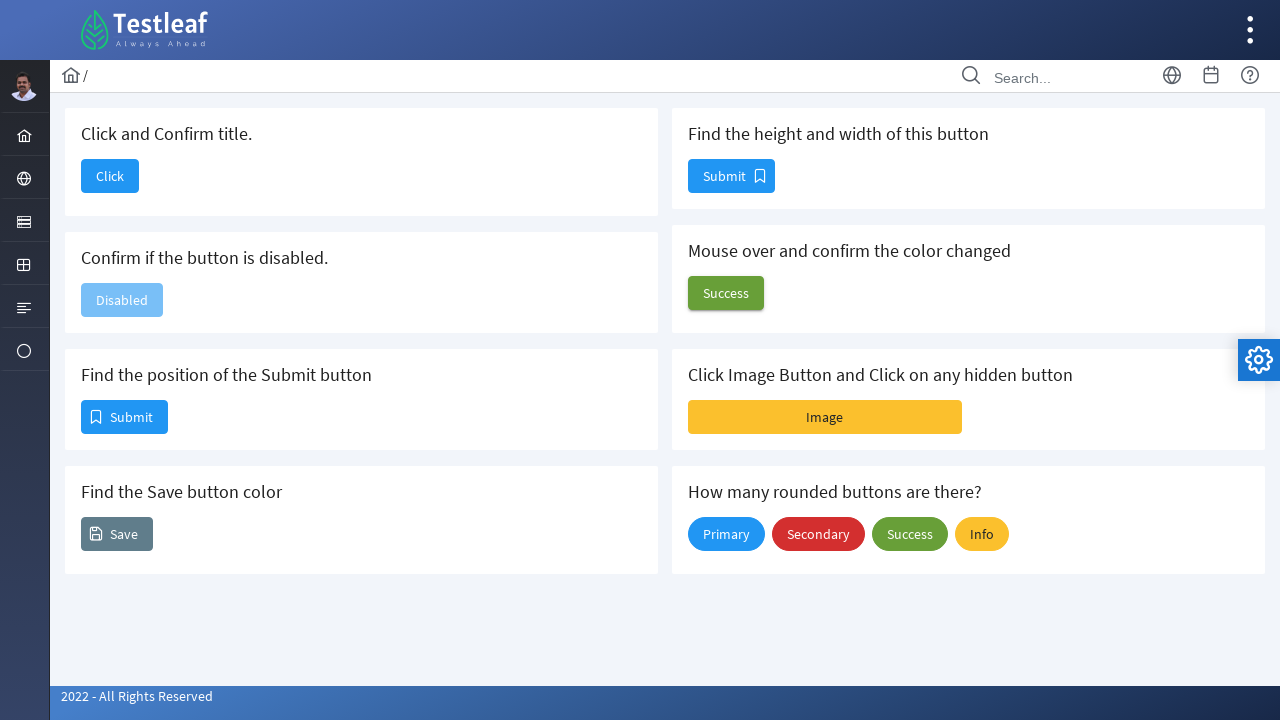